Tests page reload behavior by clicking reset button and verifying counter values

Starting URL: https://guinea-pig.webdriver.io/reloadCounter.html

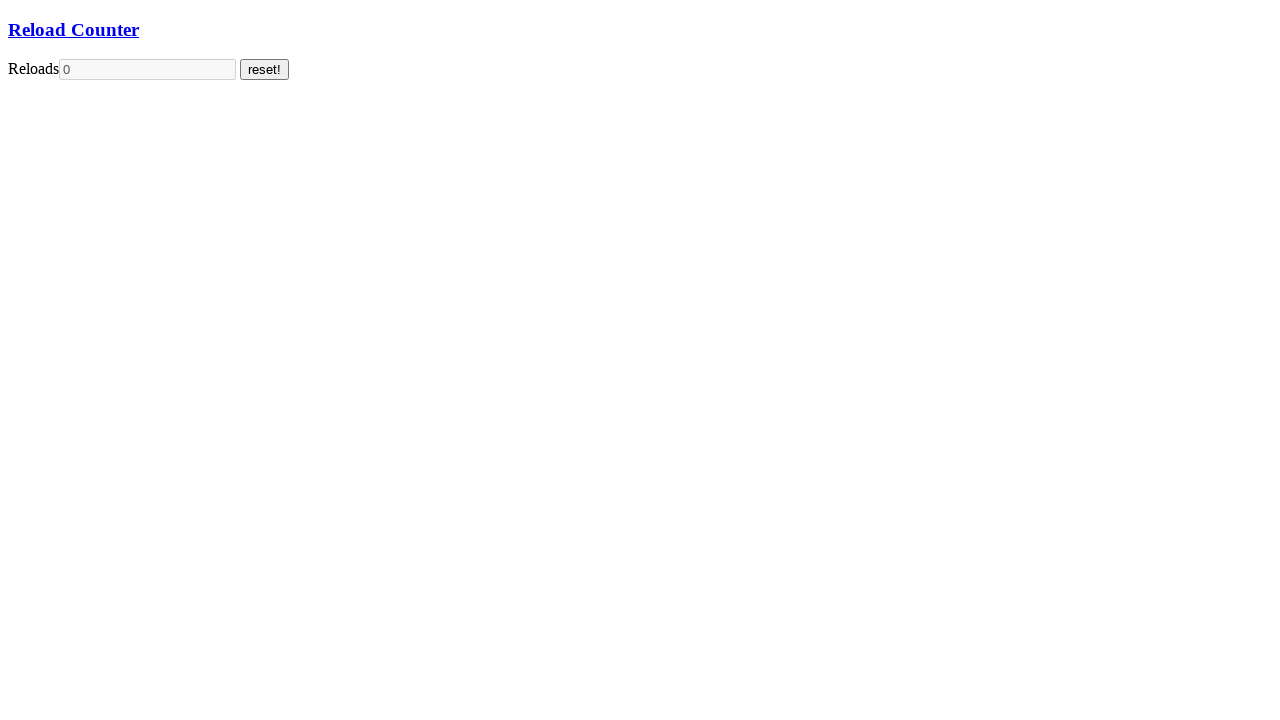

Clicked reset button at (264, 70) on #reset
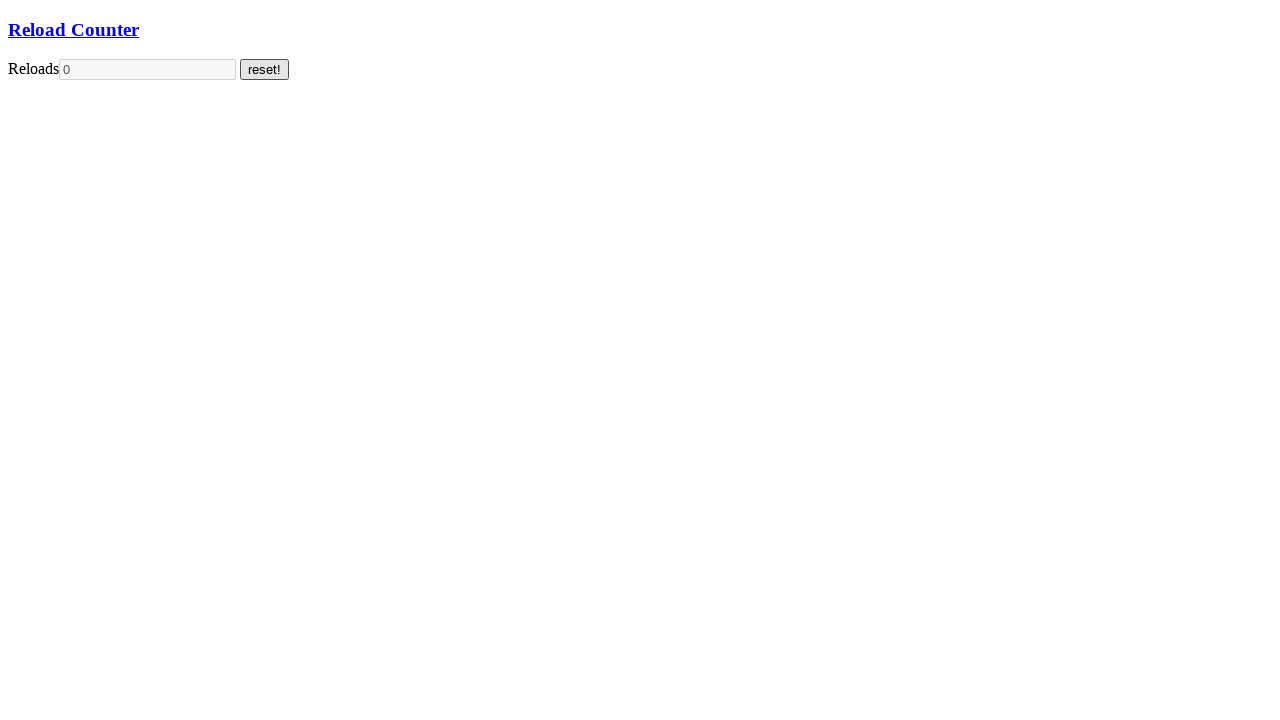

Verified counter value is 0 after reset
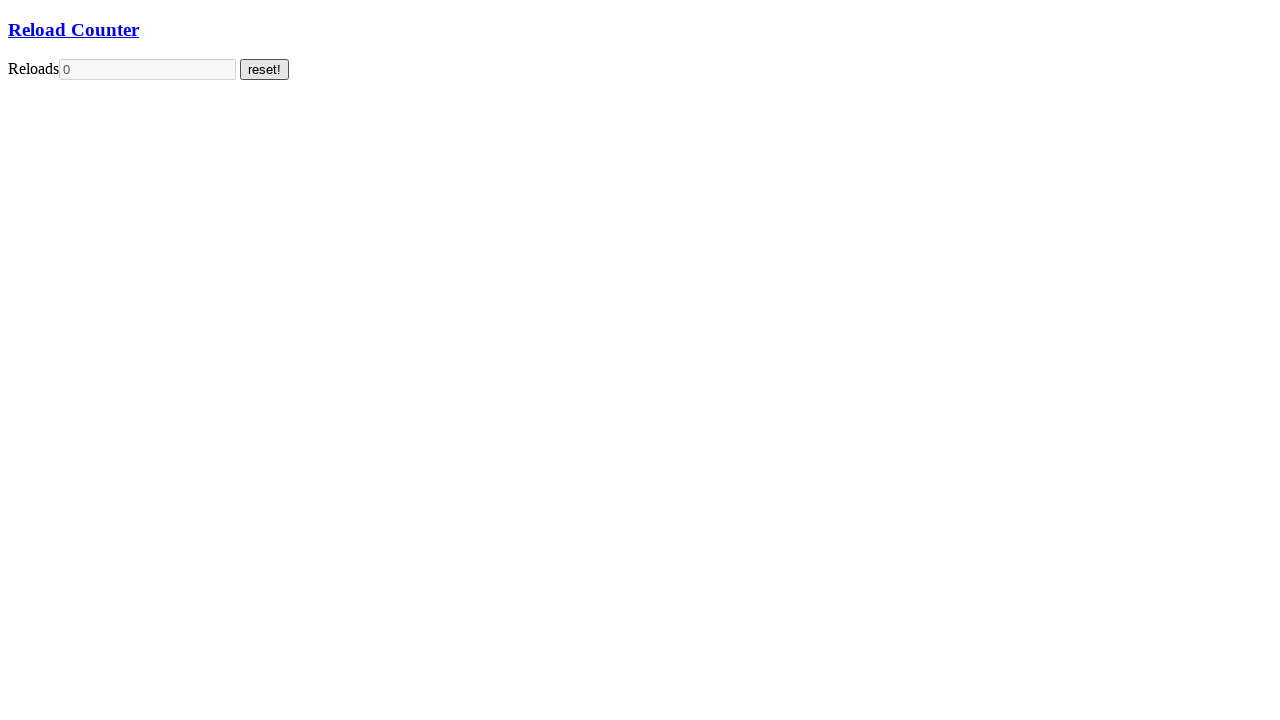

Reloaded page
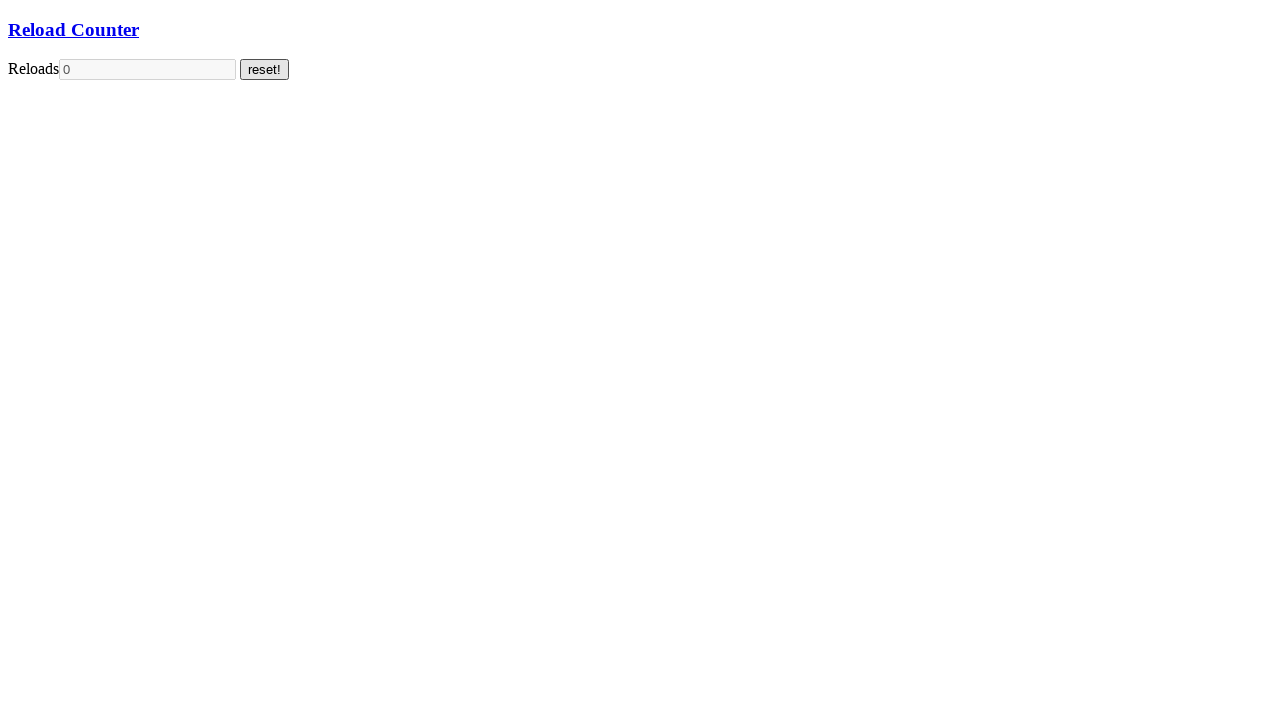

Verified counter value remains 0 after first reload
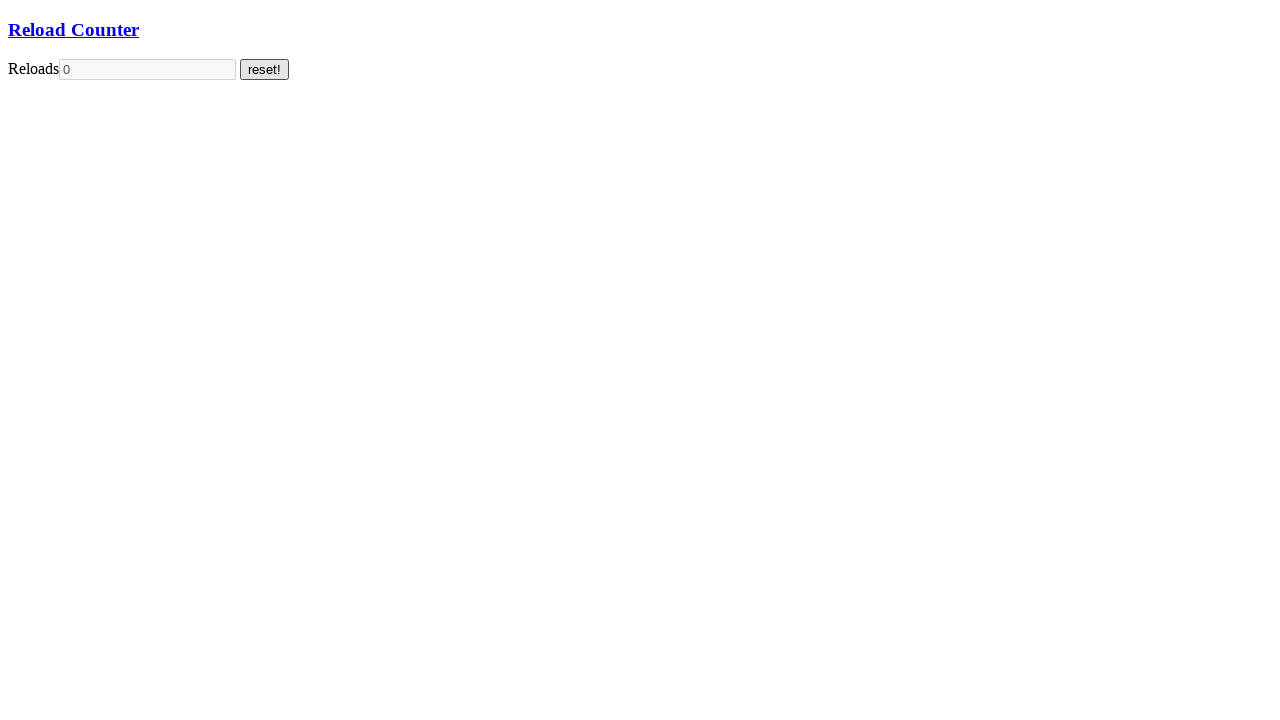

Reloaded page again
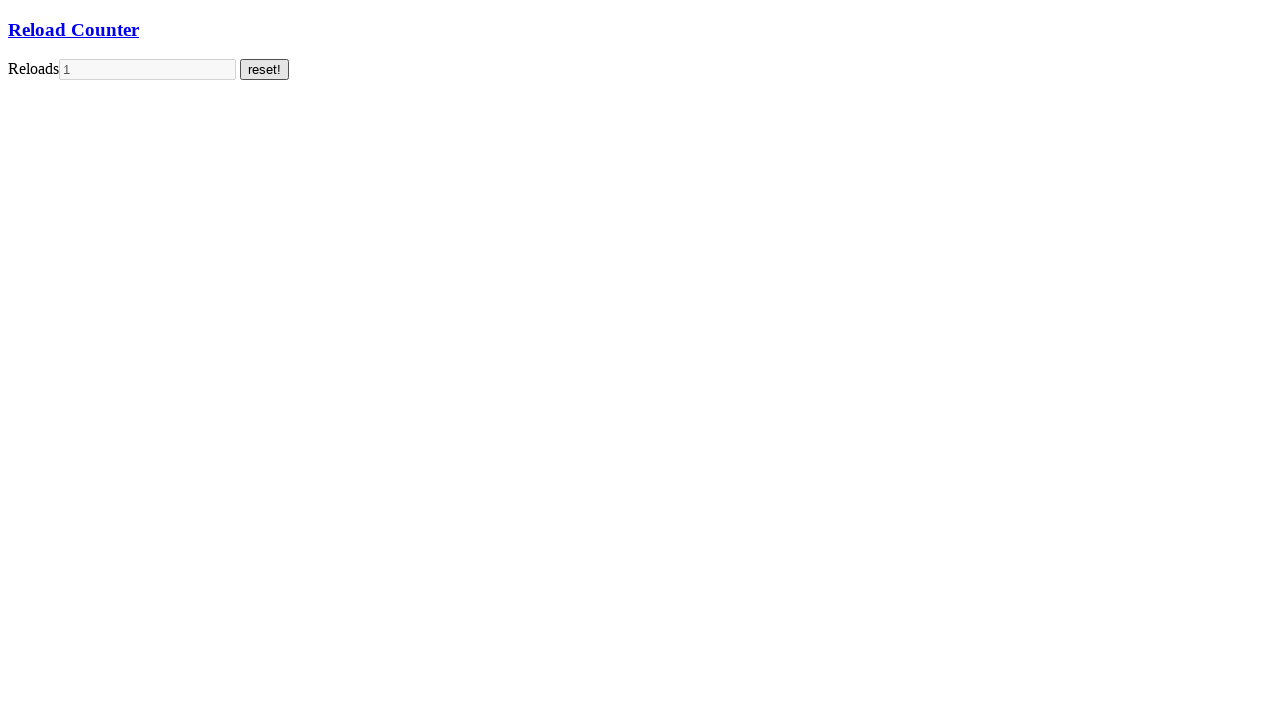

Verified counter value incremented to 1 after second reload
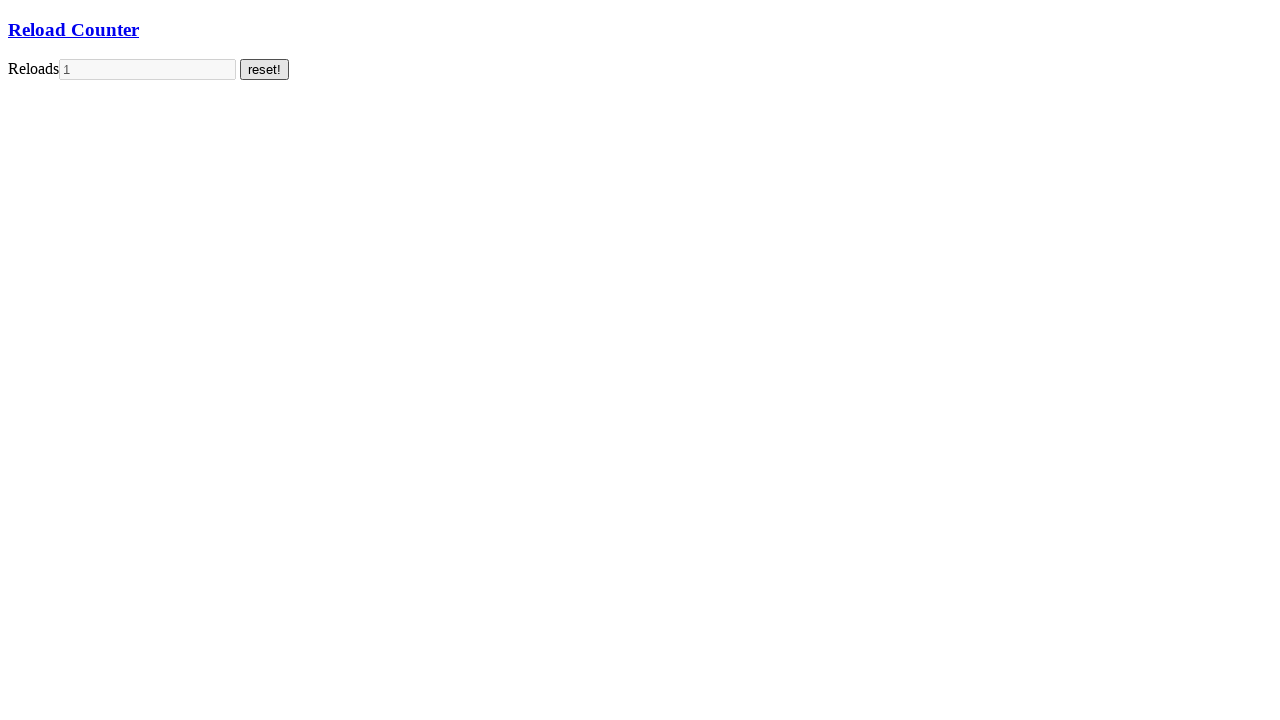

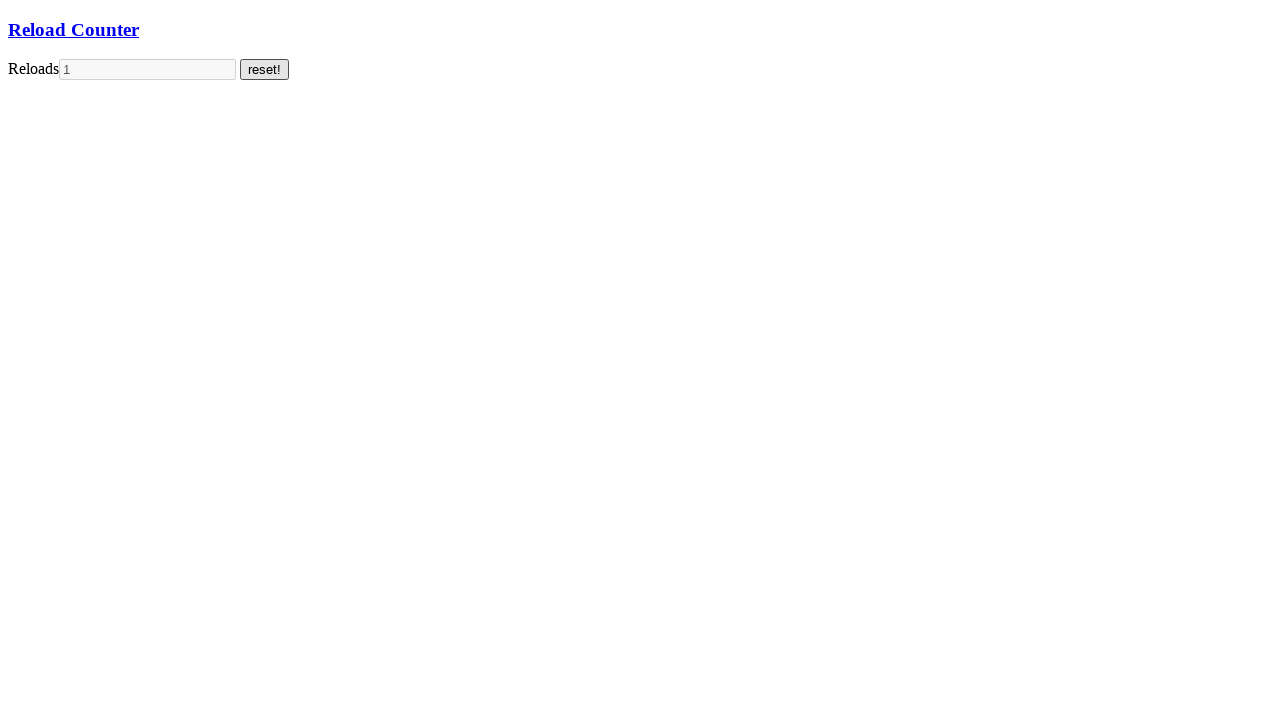